Tests drag and drop functionality by dragging an element to a target drop zone

Starting URL: http://sahitest.com/demo/dragDropMooTools.htm

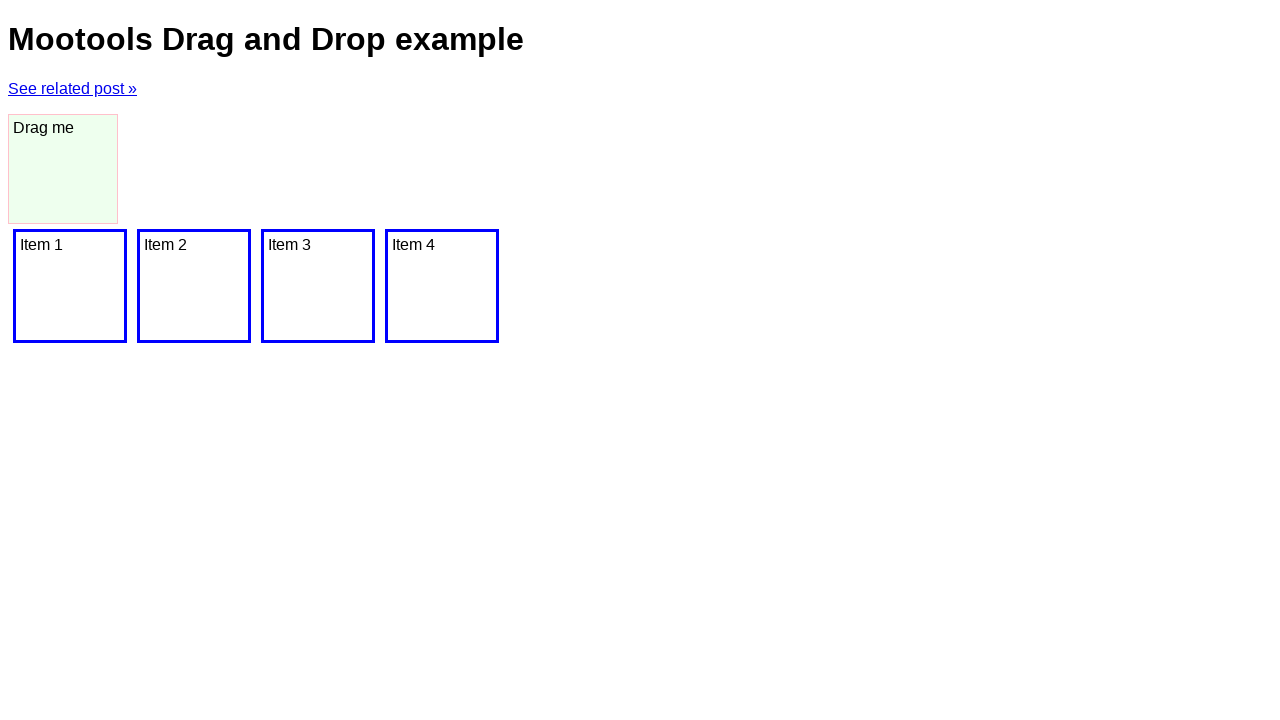

Waited for draggable element #dragger to be visible
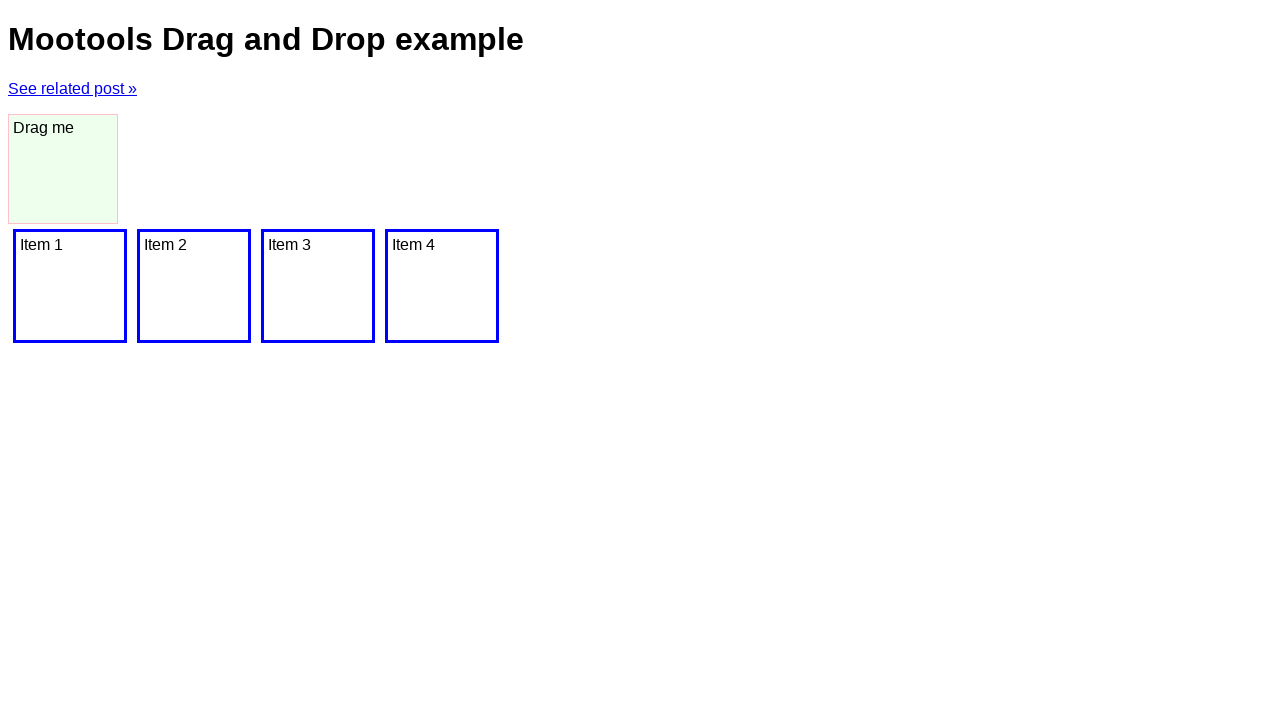

Located the draggable element #dragger
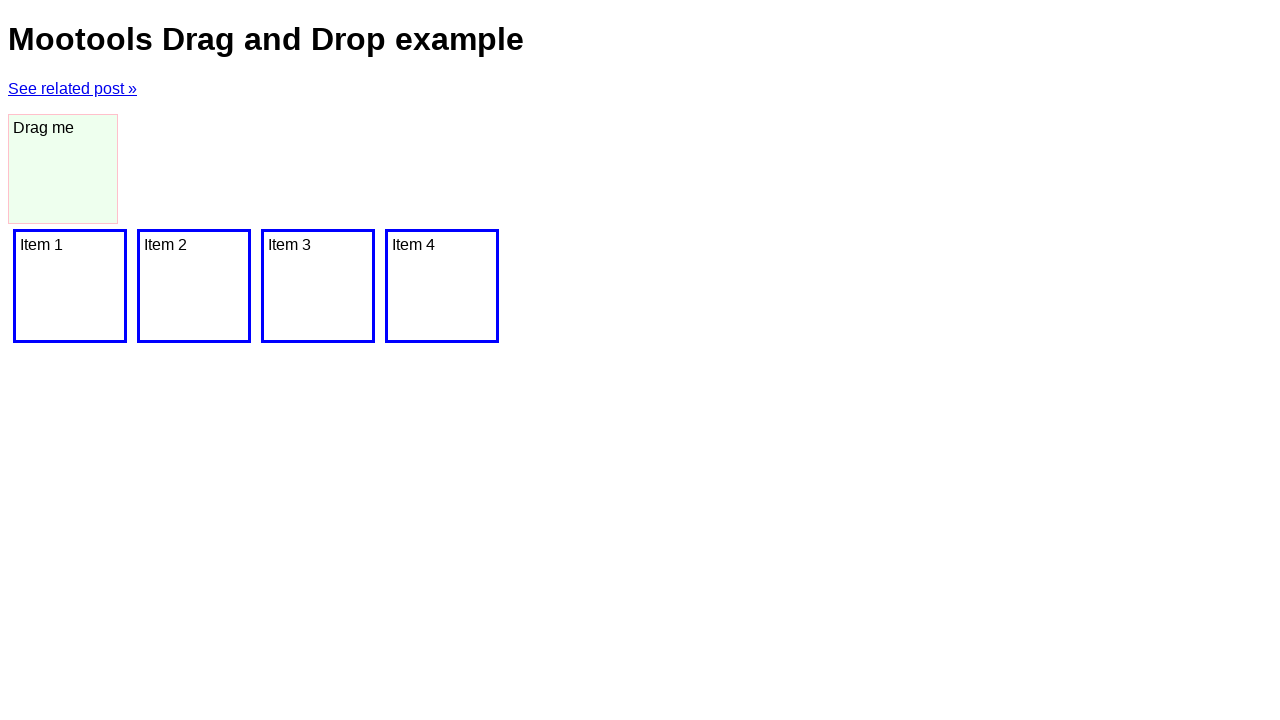

Located the target drop zone (last .item element)
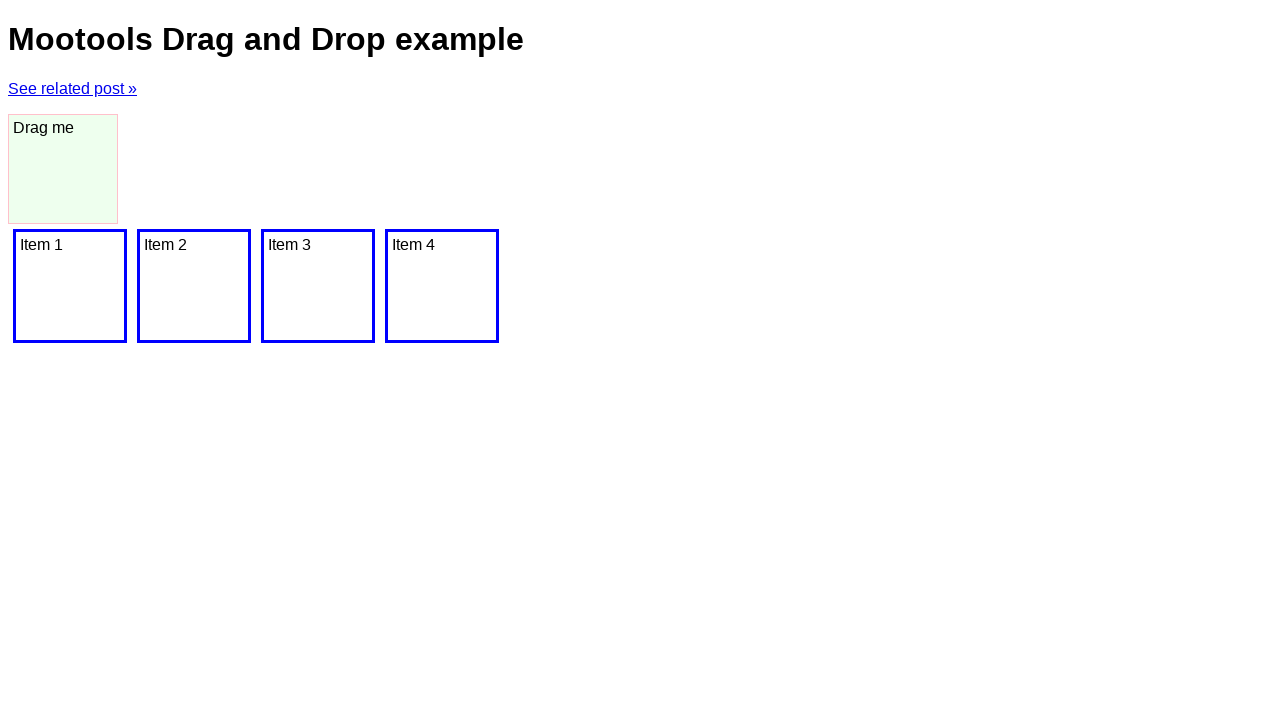

Dragged the element to the target drop zone at (442, 286)
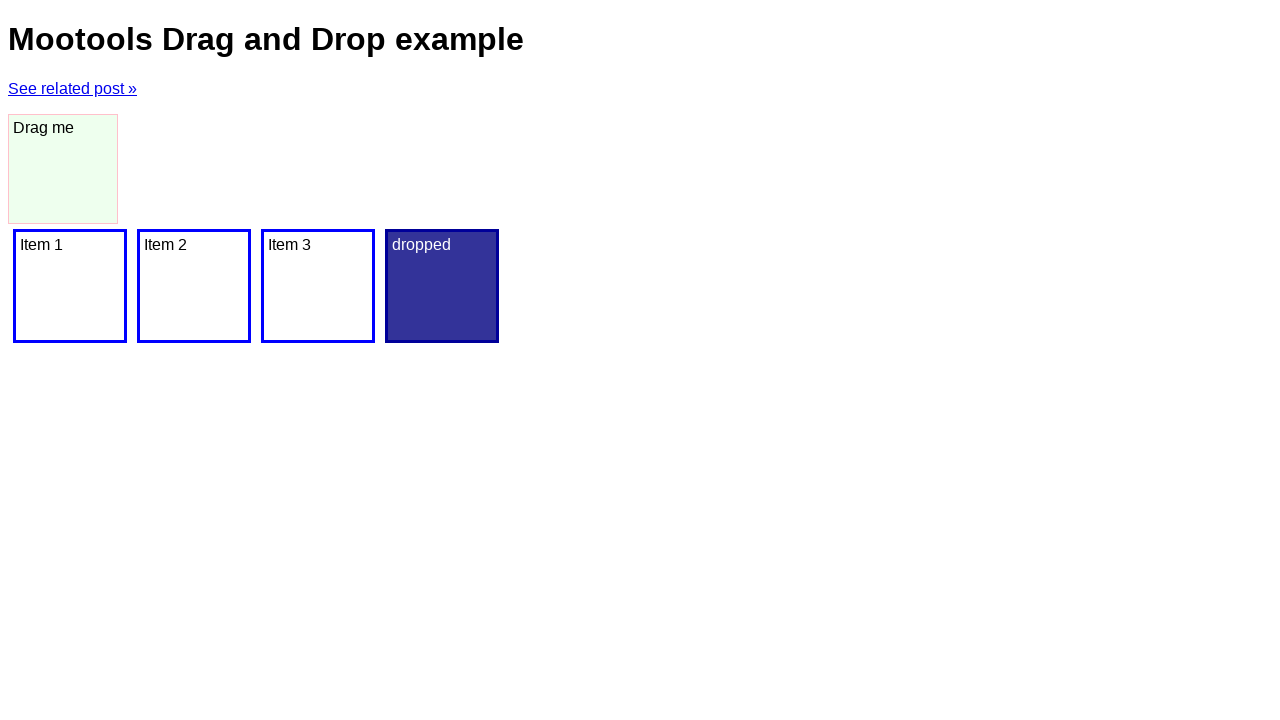

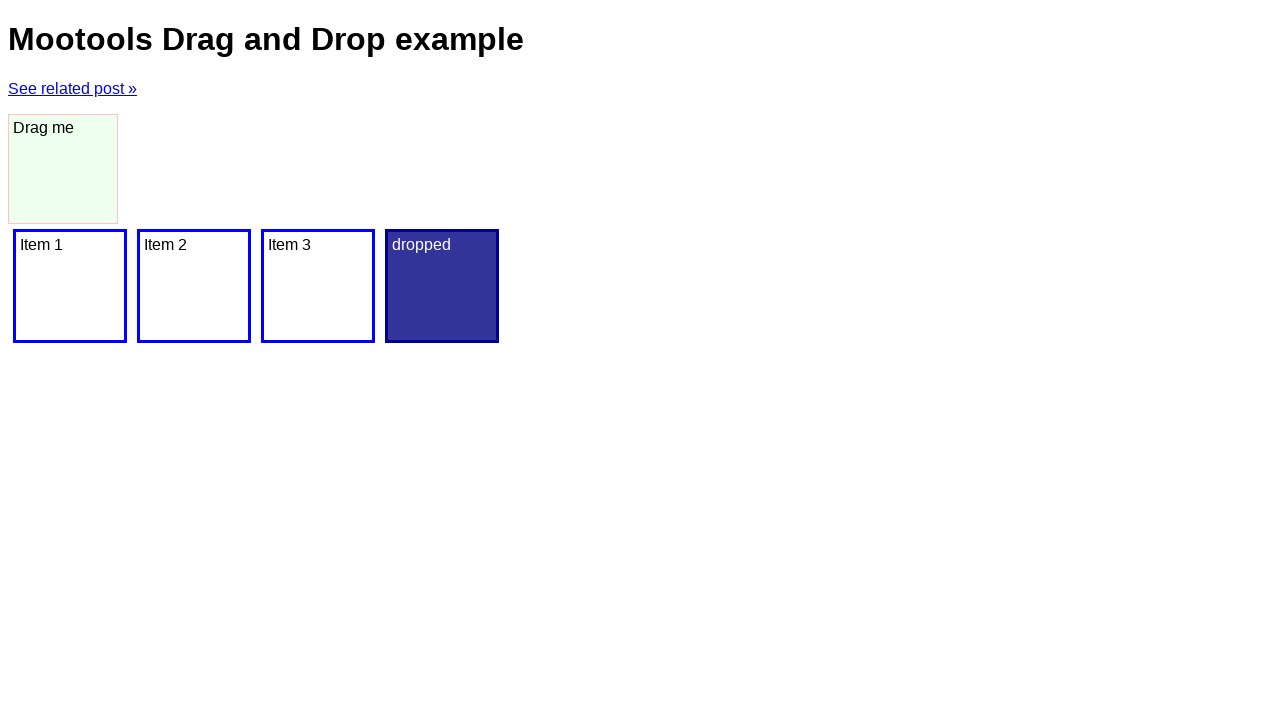